Tests browser window handling by clicking a link that opens a new window, switching to the new window, then switching back to the main window.

Starting URL: https://the-internet.herokuapp.com/windows

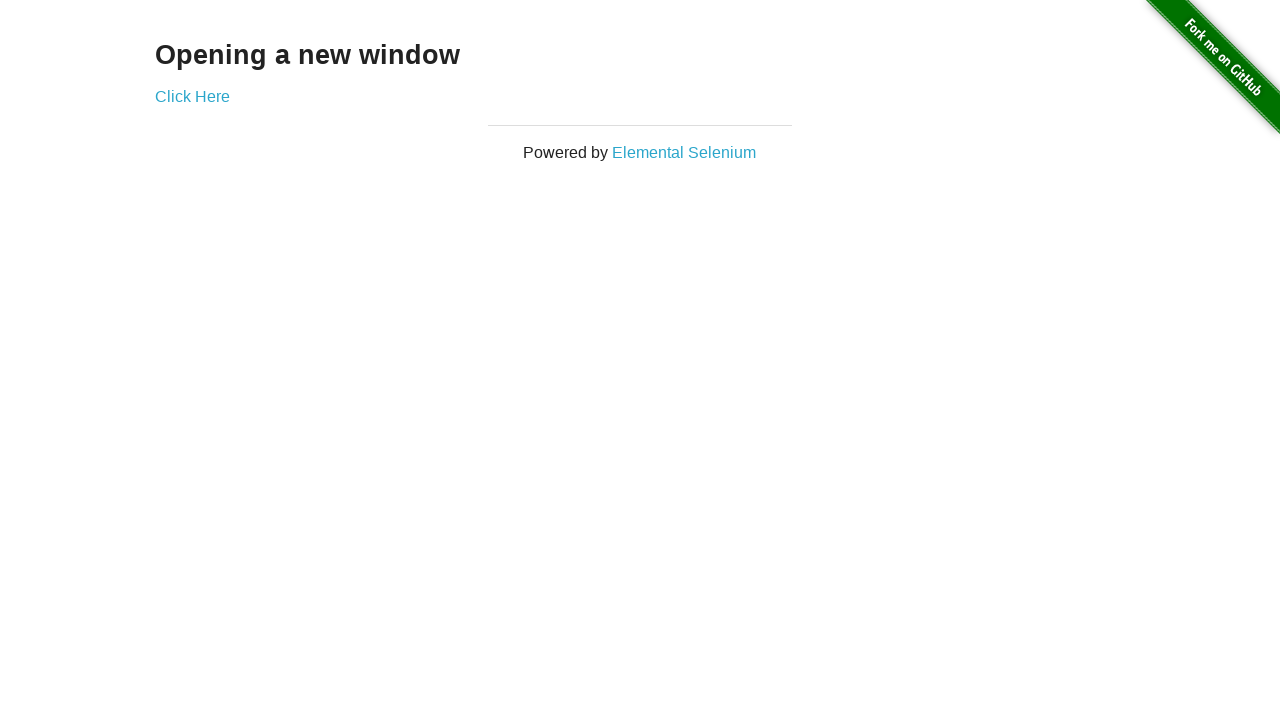

Stored reference to main page
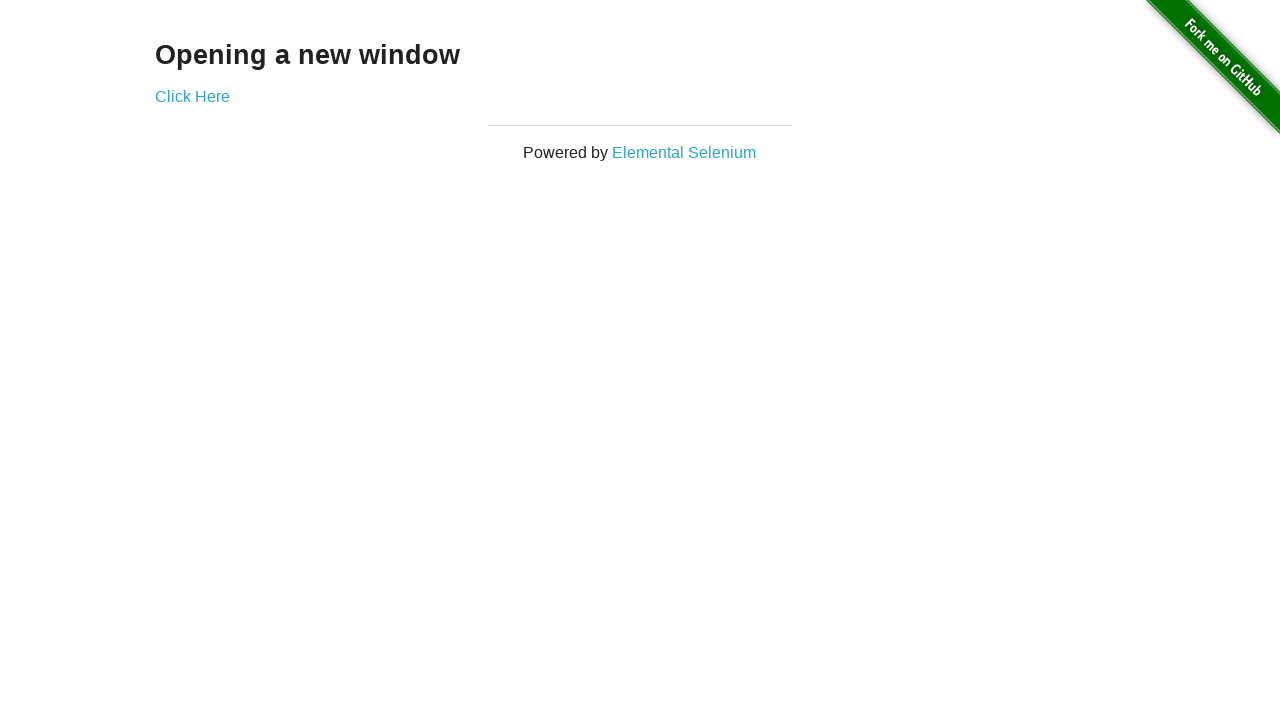

Clicked 'Click Here' link to open new window at (192, 96) on xpath=//a[text()='Click Here']
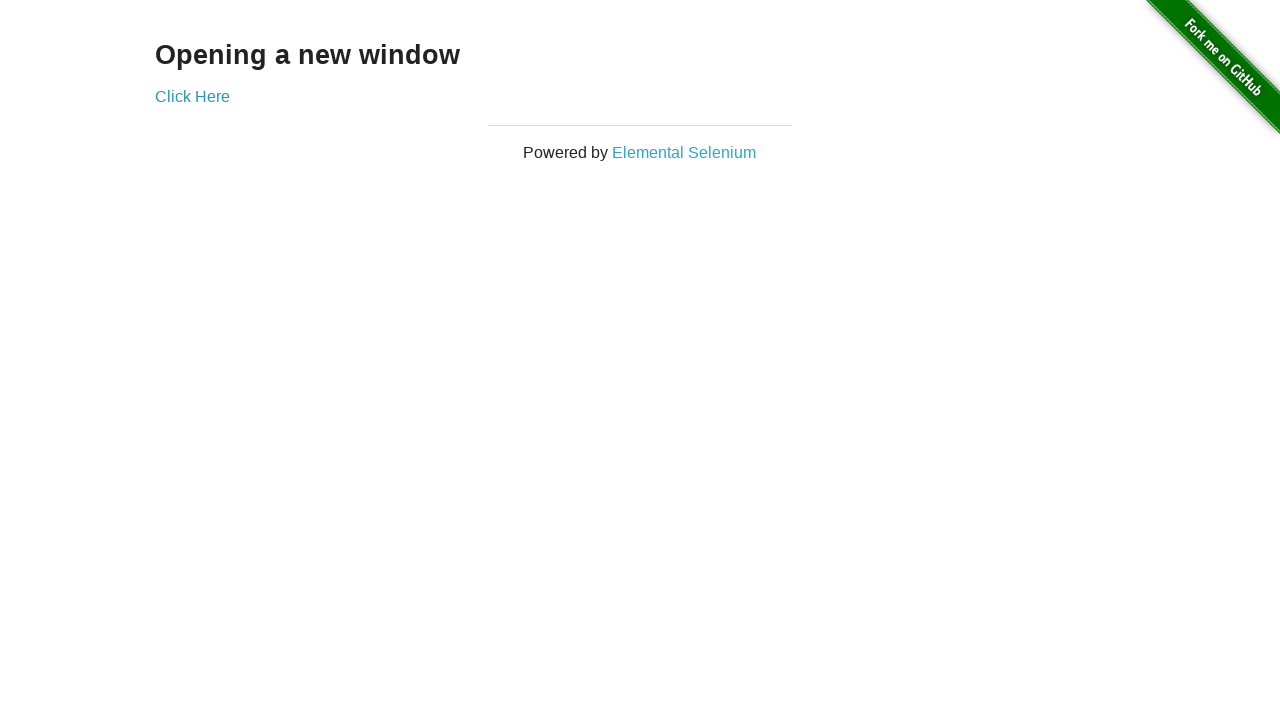

Obtained reference to new page/window
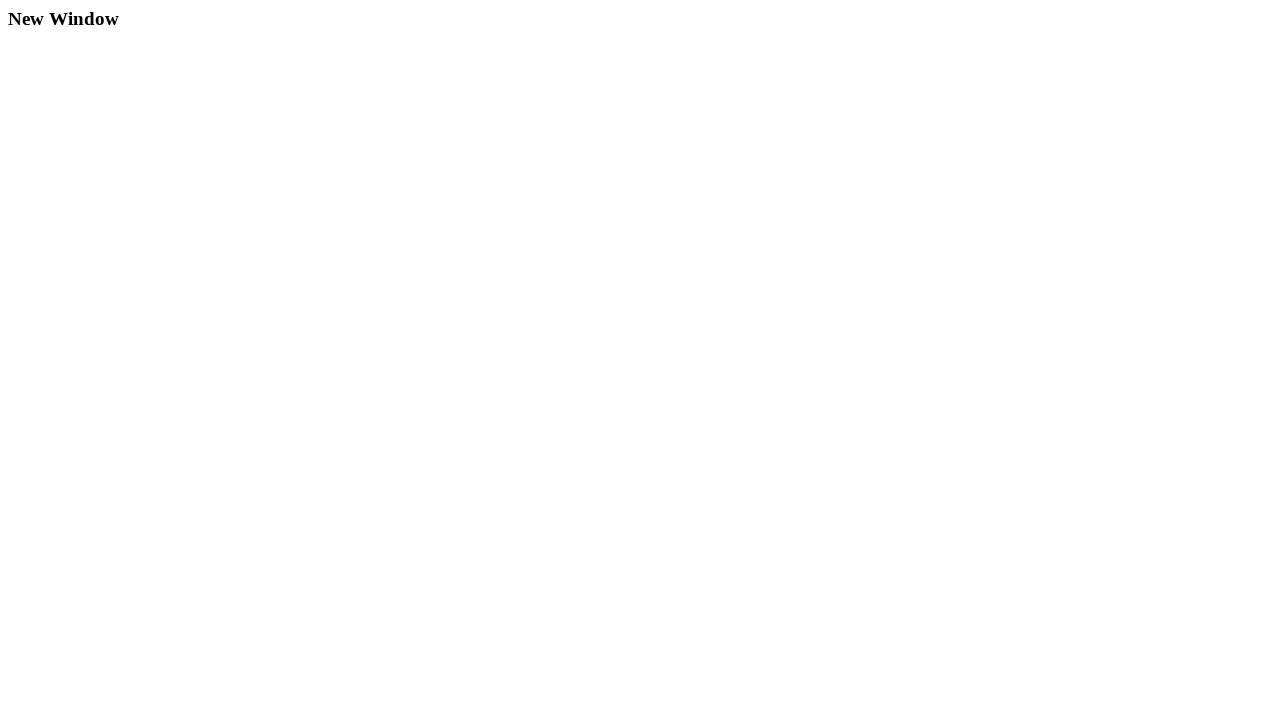

New page finished loading
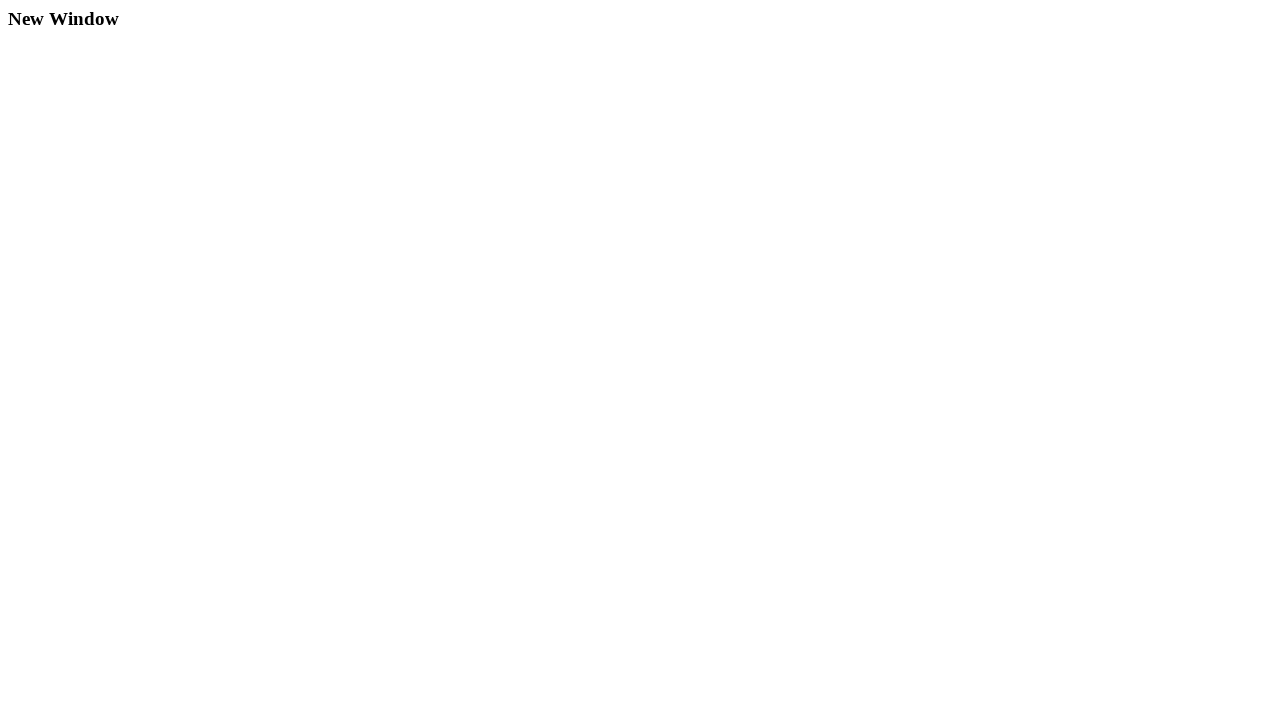

Retrieved new window title: New Window
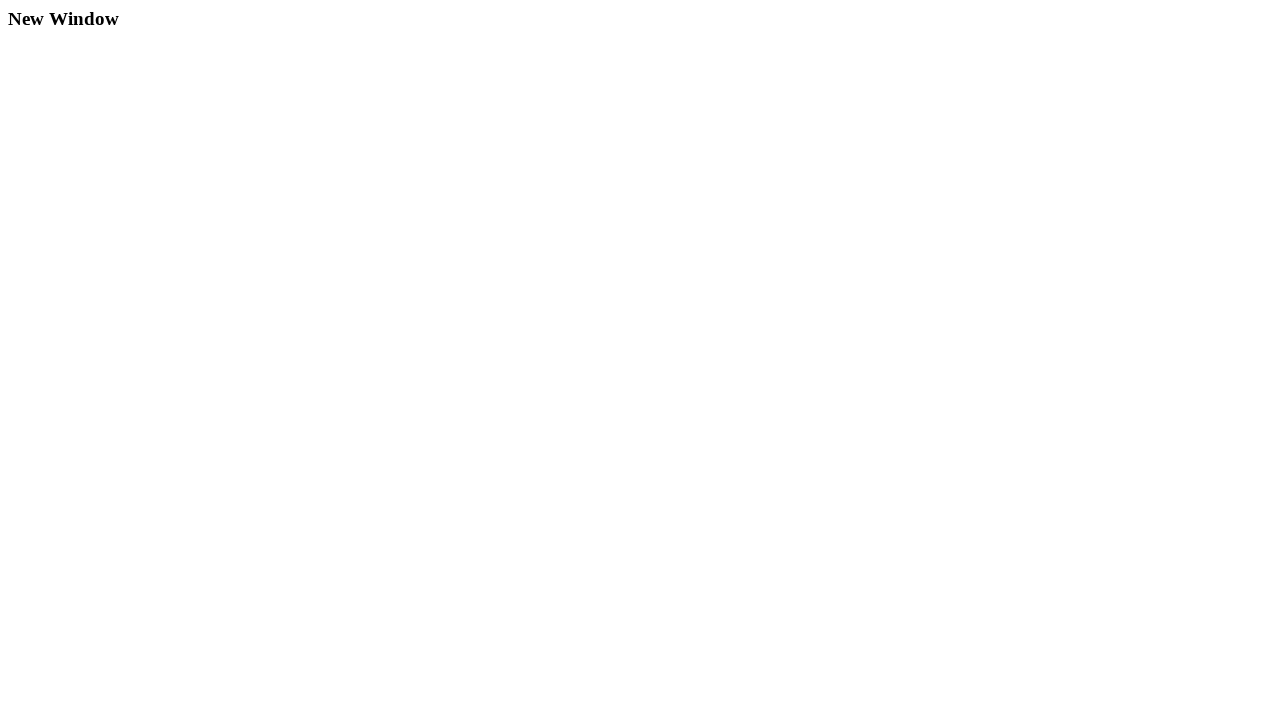

Closed new window
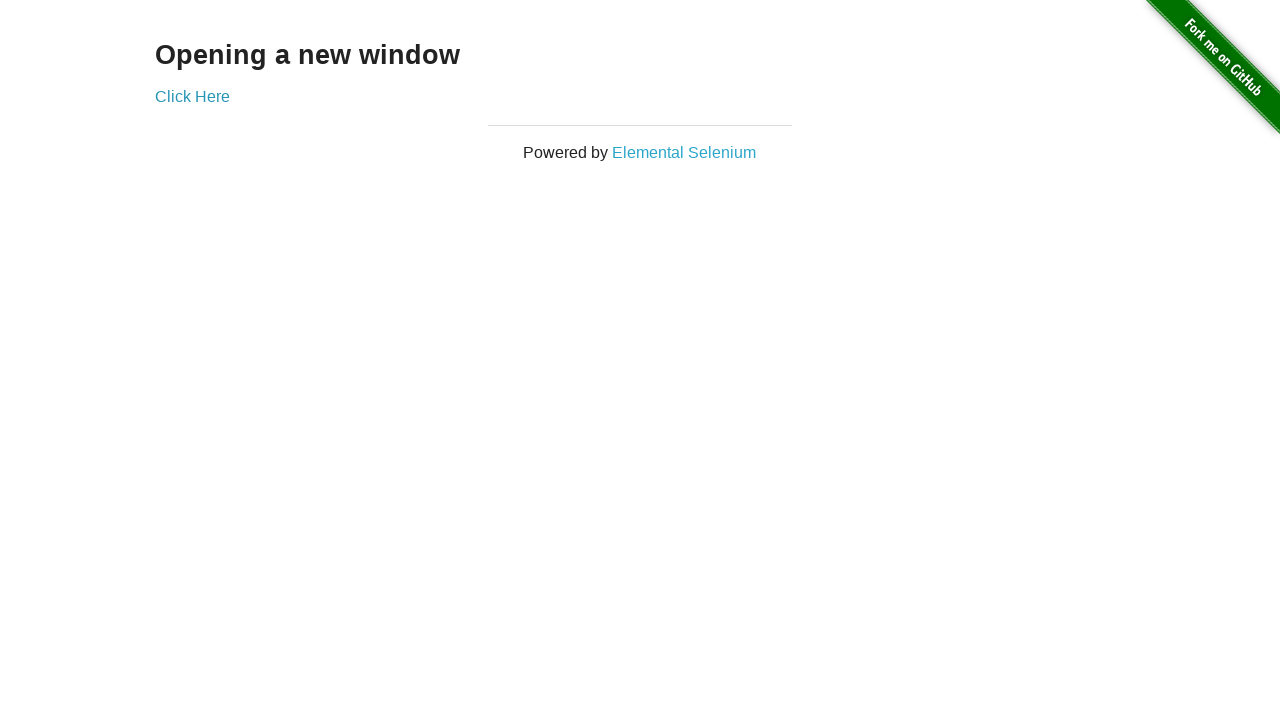

Brought main window to front
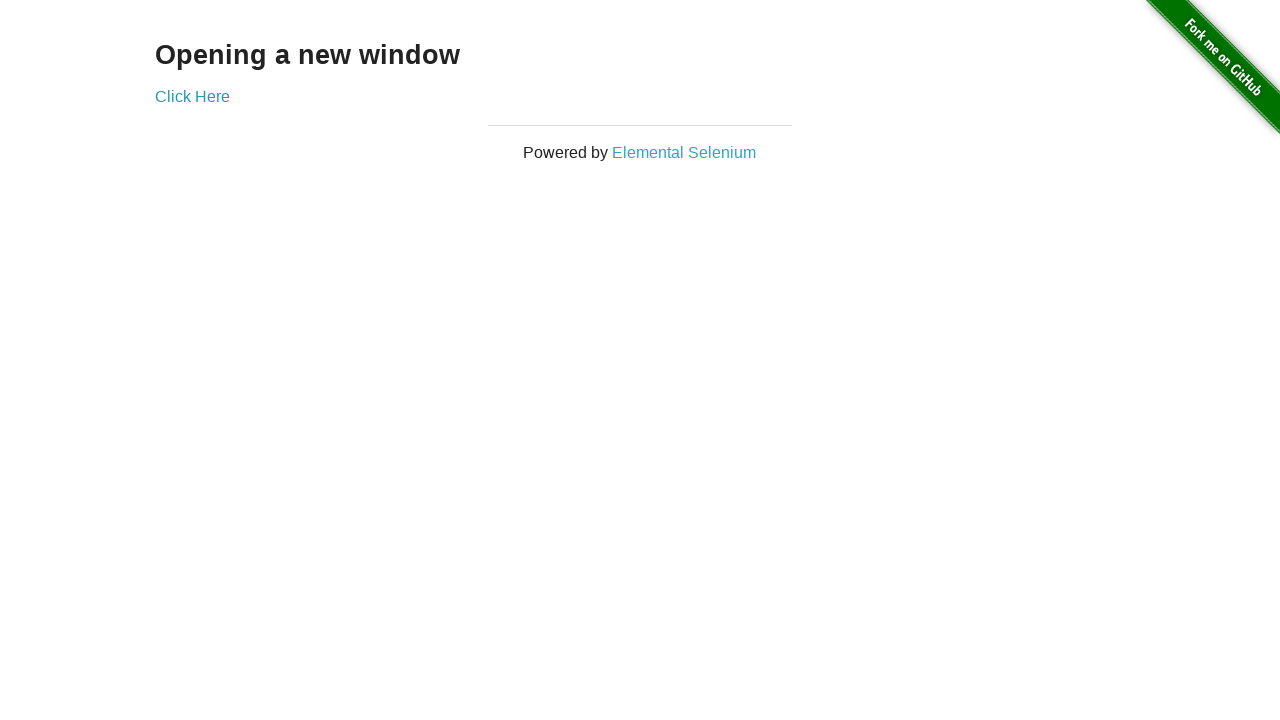

Retrieved main window title: The Internet
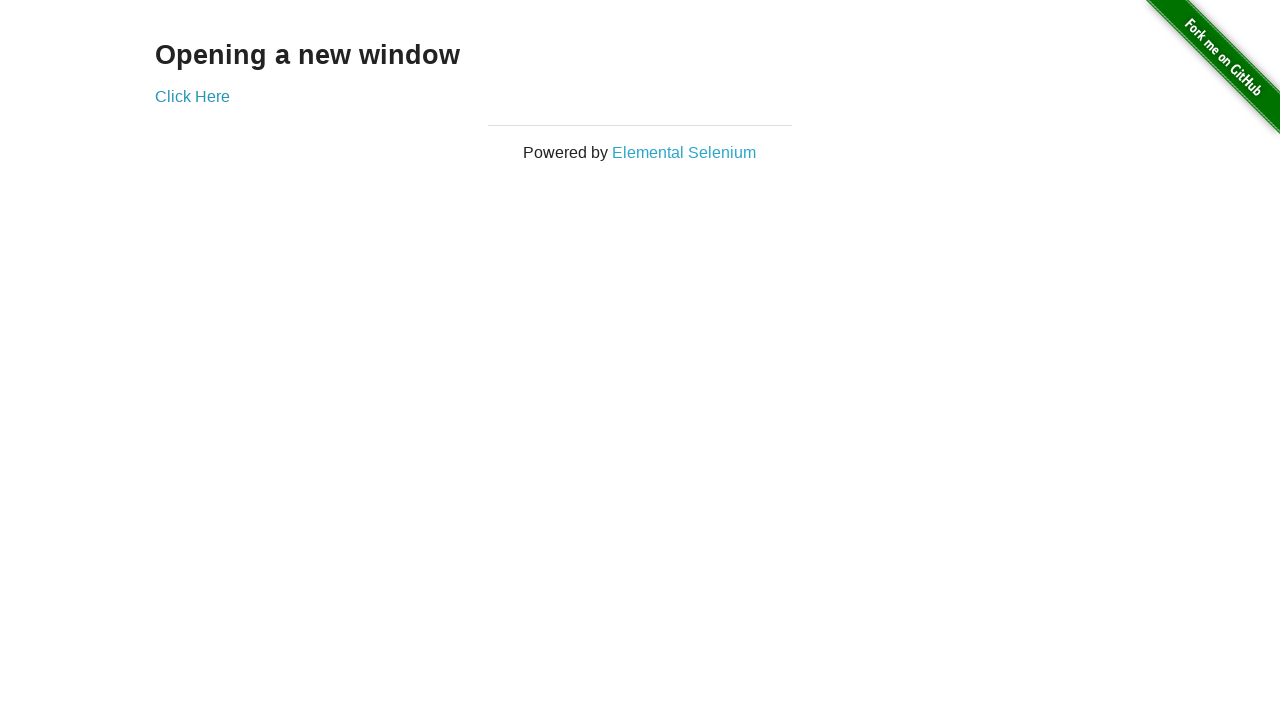

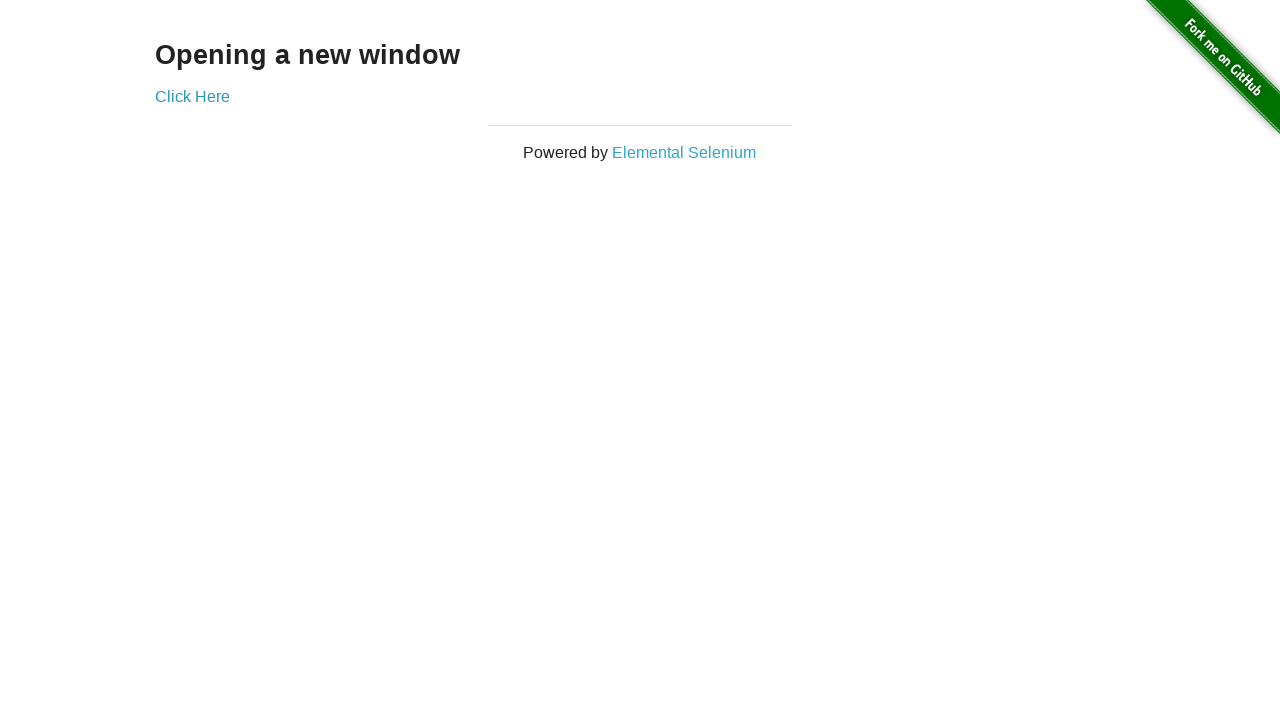